Tests form filling within multiple iframes by switching between frames, filling form fields, and submitting forms

Starting URL: https://seleniumui.moderntester.pl/iframes.php

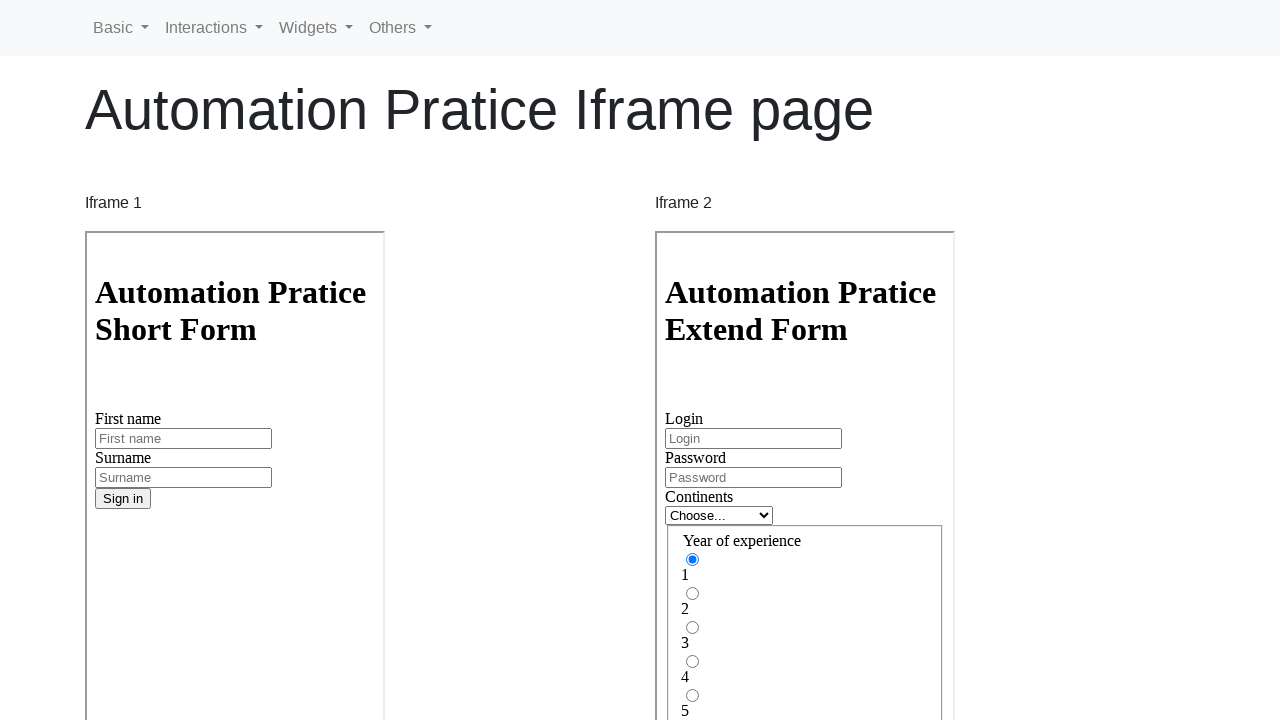

Located first iframe with name 'iframe1'
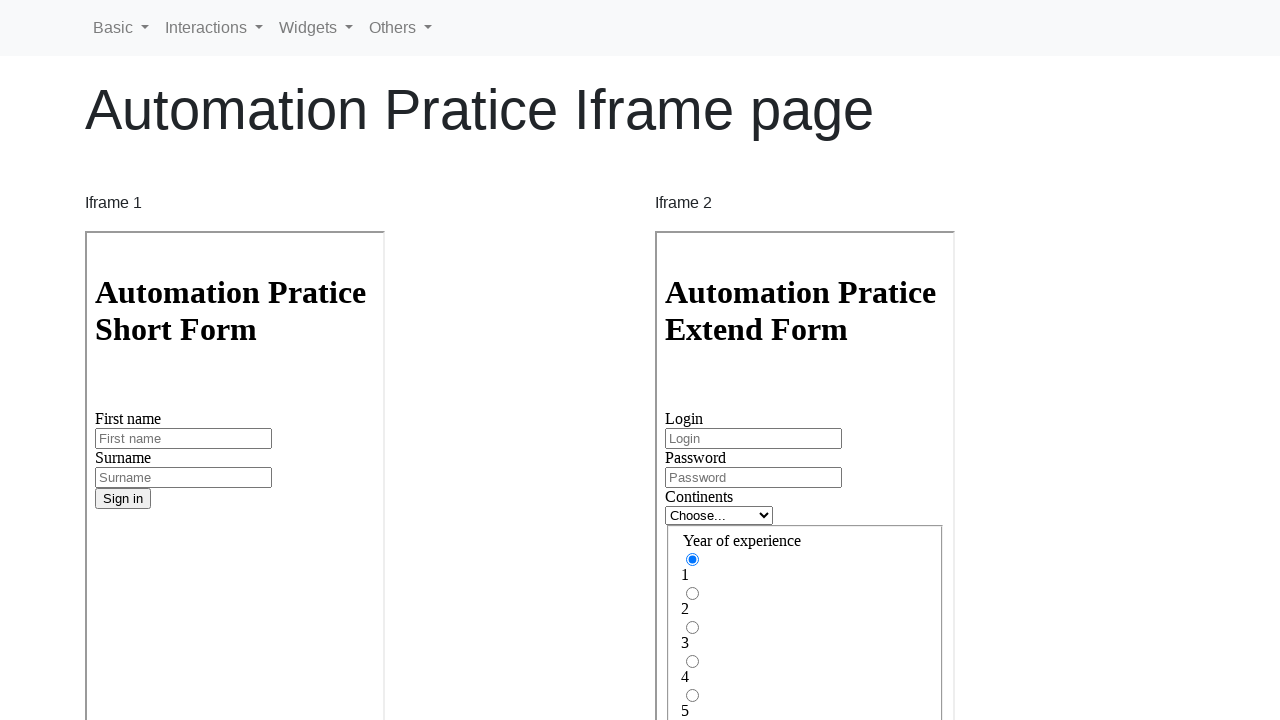

Filled first name field with 'Jan' in first iframe on iframe[name='iframe1'] >> internal:control=enter-frame >> #inputFirstName3
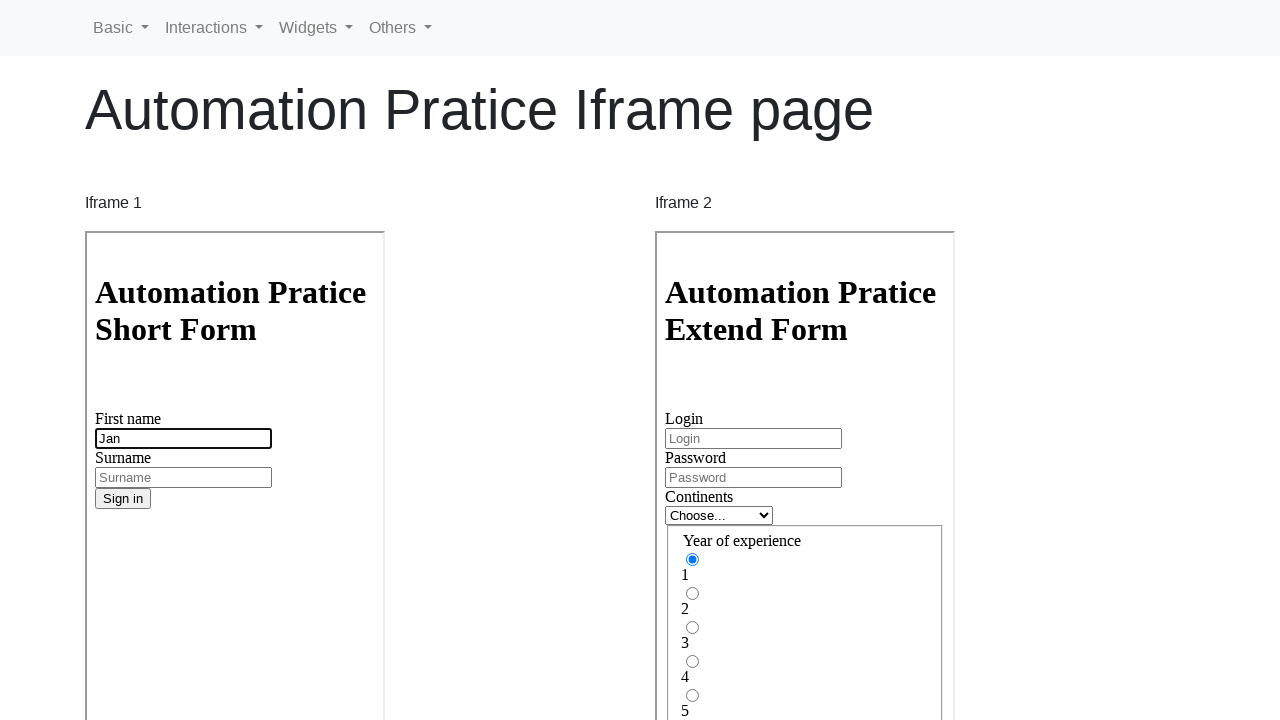

Filled surname field with 'Kowalski' in first iframe on iframe[name='iframe1'] >> internal:control=enter-frame >> #inputSurname3
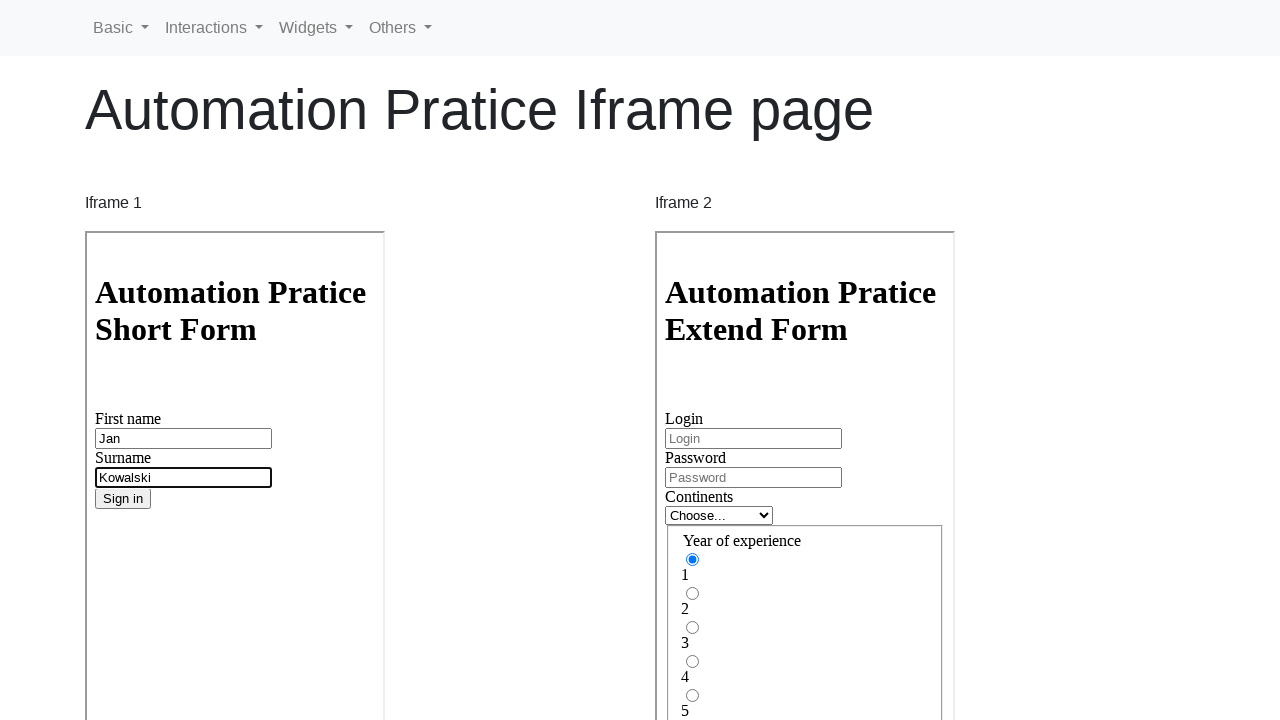

Submitted form in first iframe at (123, 499) on iframe[name='iframe1'] >> internal:control=enter-frame >> button[type='submit']
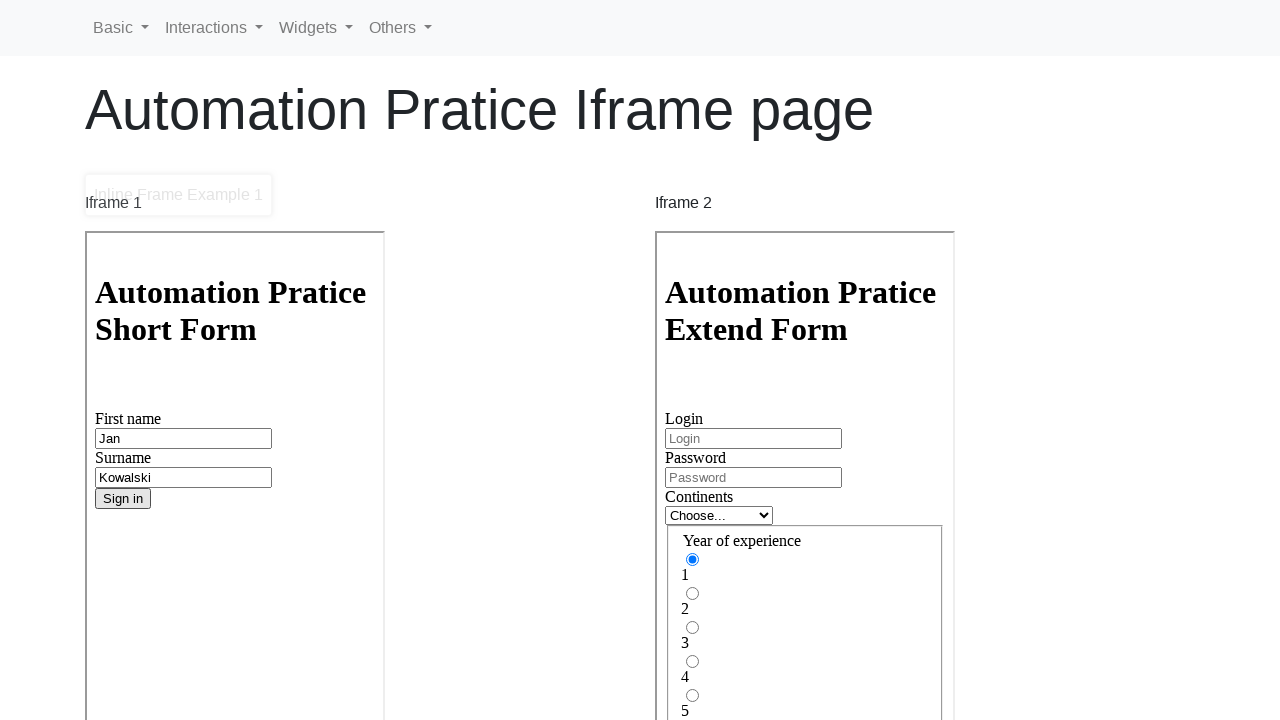

Located second iframe with name 'iframe2'
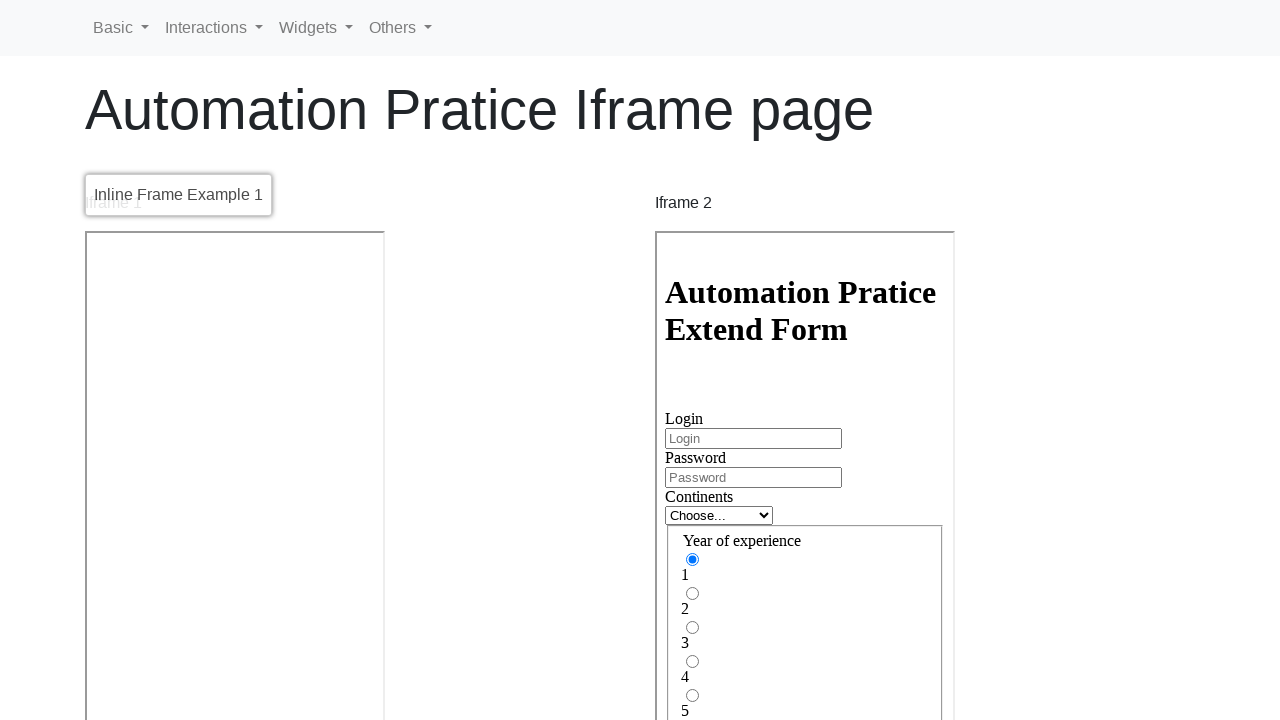

Filled login field with 'John' in second iframe on iframe[name='iframe2'] >> internal:control=enter-frame >> #inputLogin
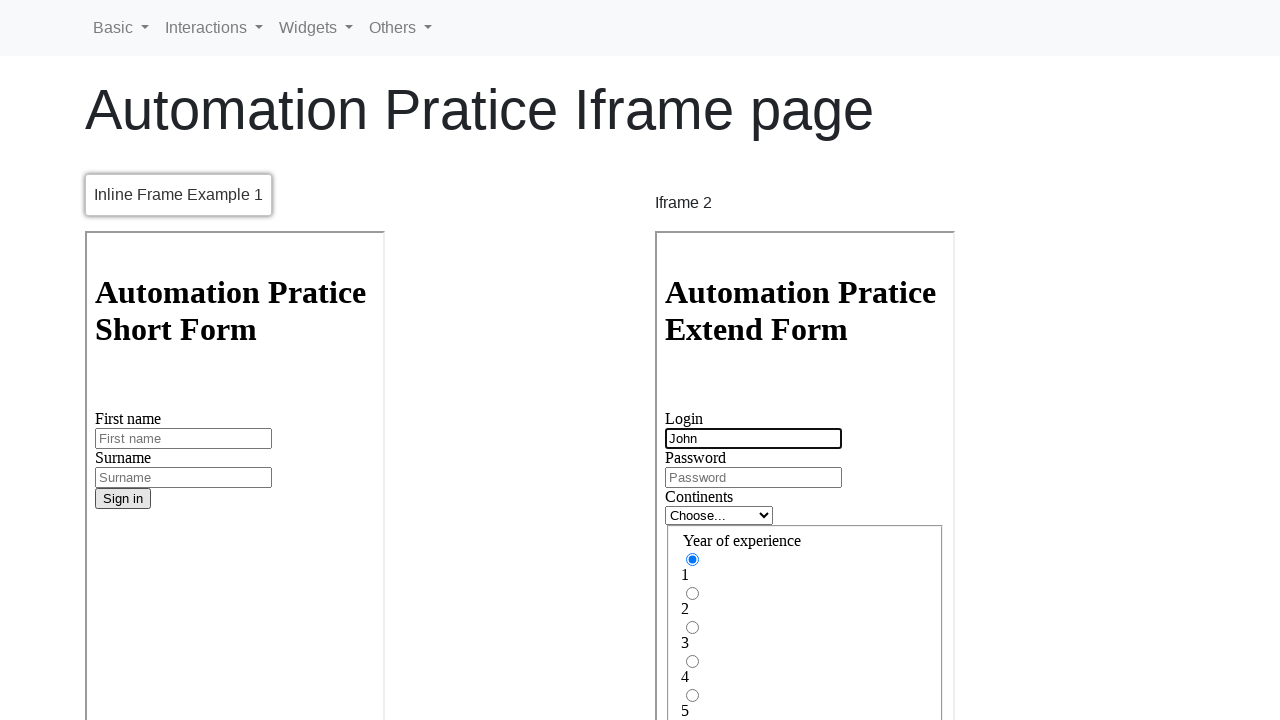

Filled password field with 'haslo' in second iframe on iframe[name='iframe2'] >> internal:control=enter-frame >> #inputPassword
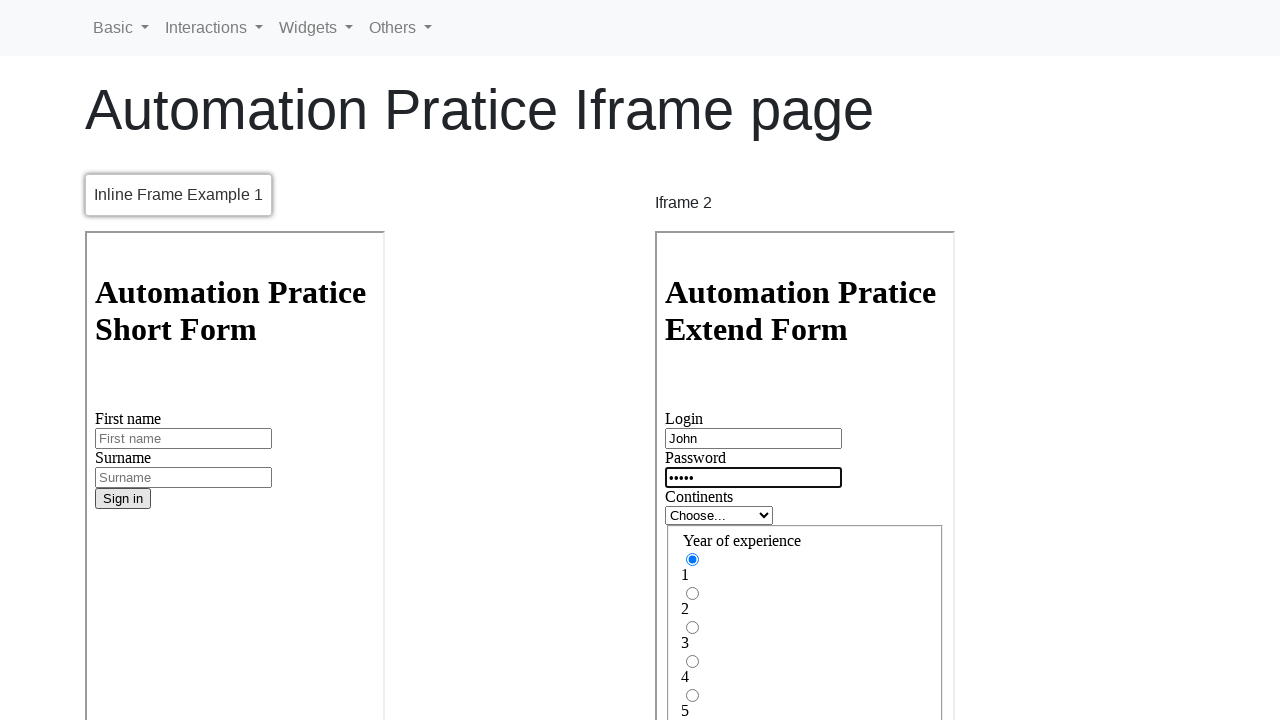

Selected 'africa' option from dropdown in second iframe on iframe[name='iframe2'] >> internal:control=enter-frame >> #inlineFormCustomSelec
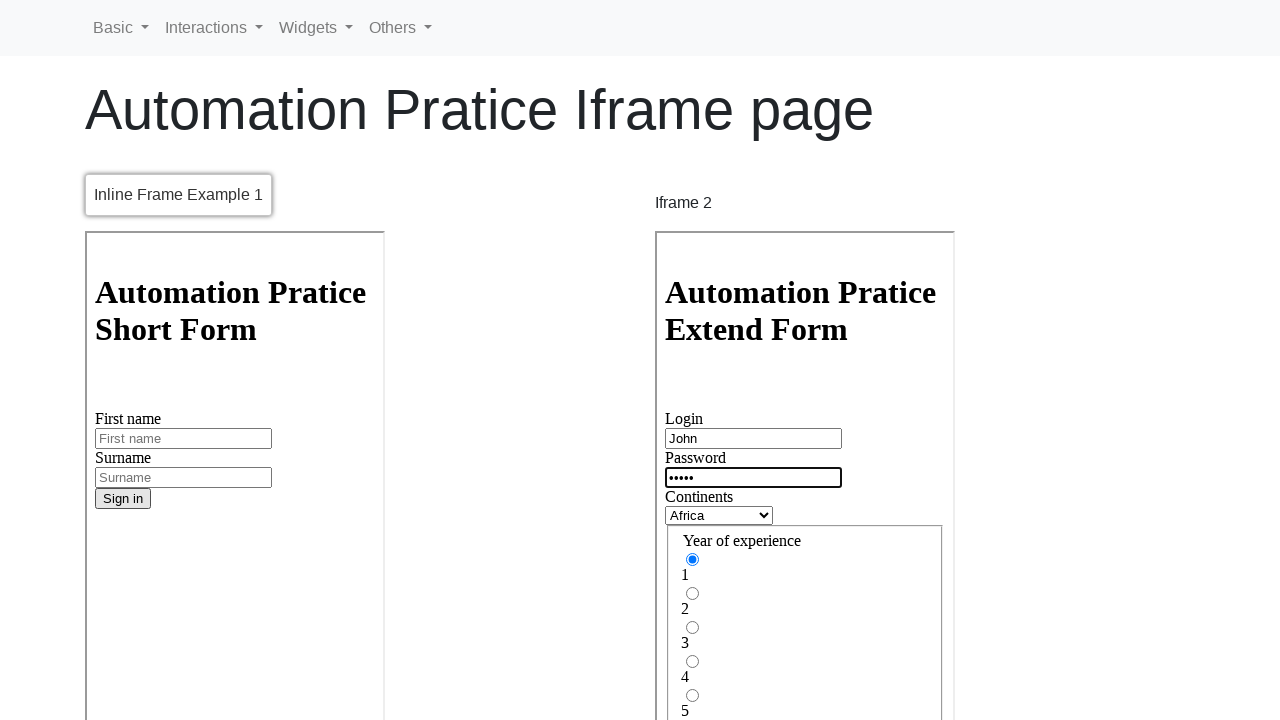

Clicked radio button gridRadios2 in second iframe at (692, 594) on iframe[name='iframe2'] >> internal:control=enter-frame >> #gridRadios2
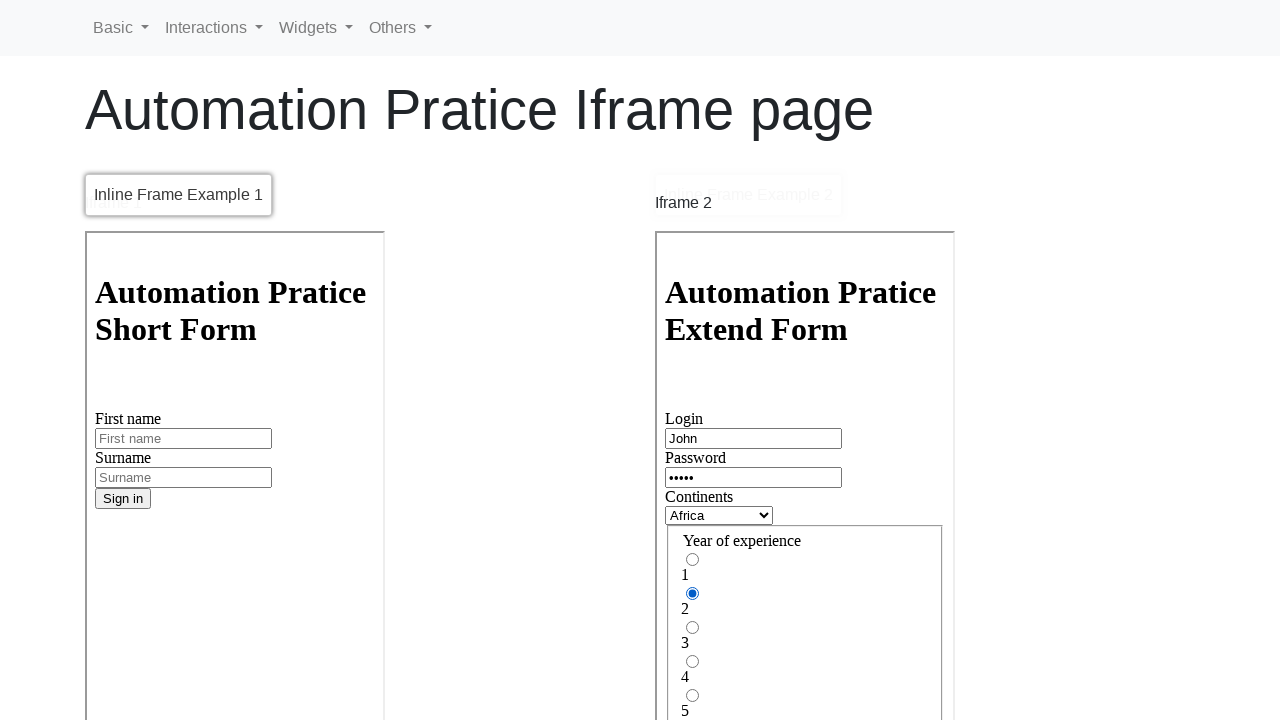

Submitted form in second iframe at (693, 523) on iframe[name='iframe2'] >> internal:control=enter-frame >> button[type='submit']
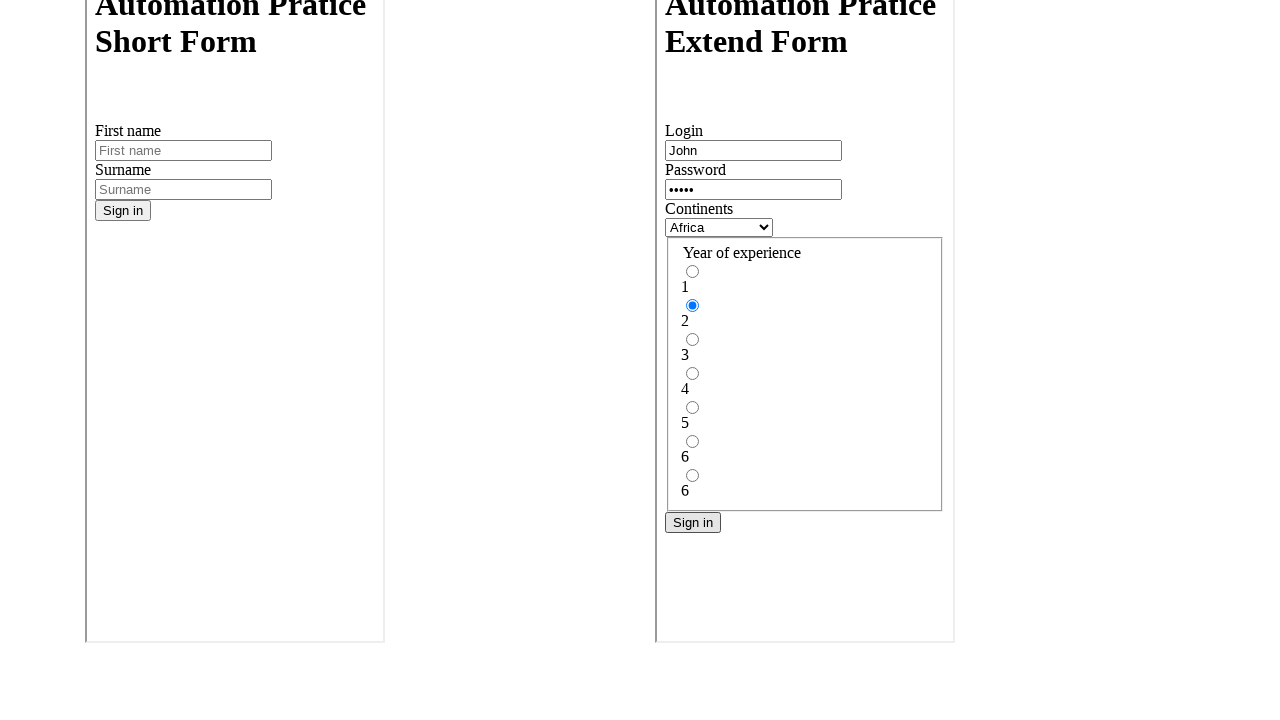

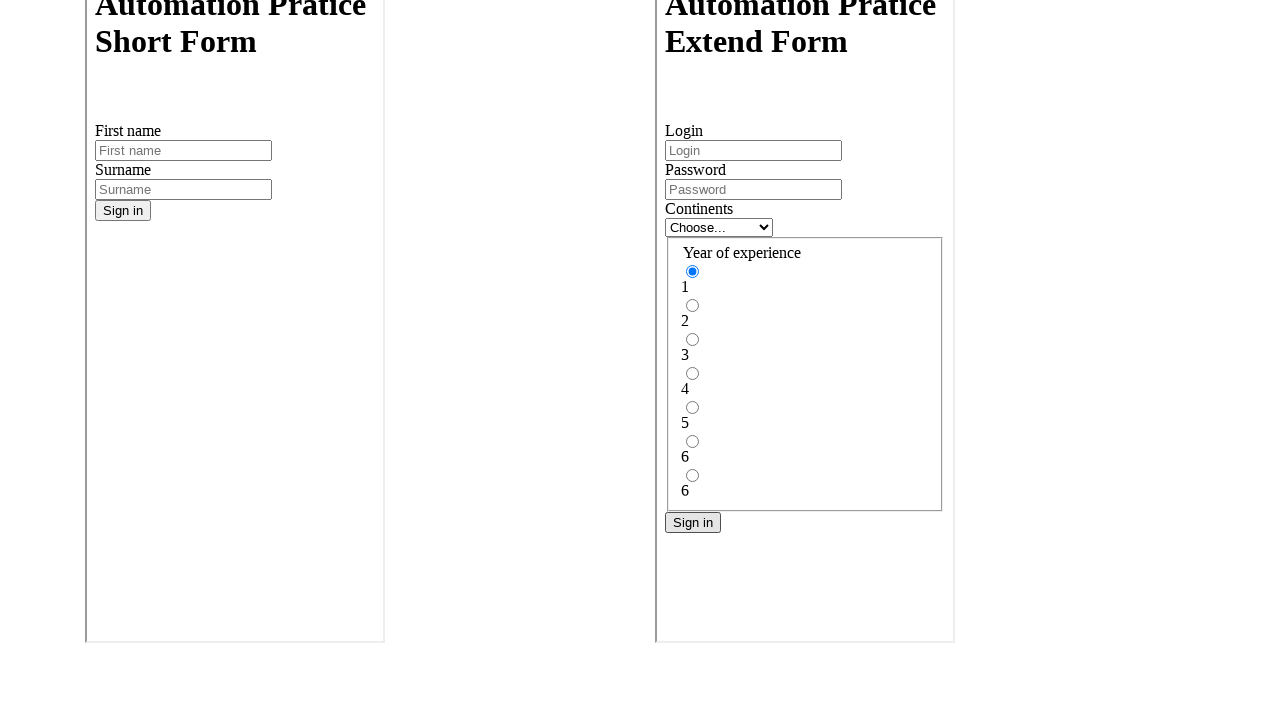